Tests form filling functionality on a dummy website by entering values into billing name and phone fields

Starting URL: https://automationbysqatools.blogspot.com/2021/05/dummy-website.html

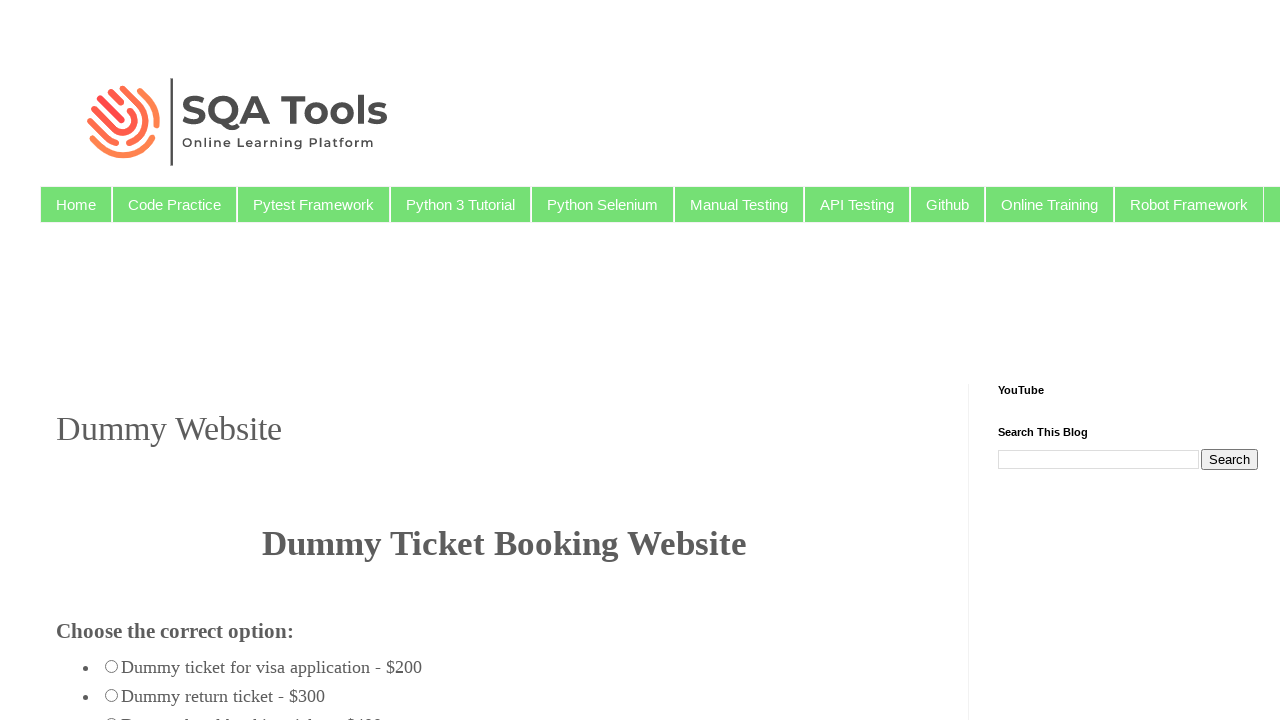

Filled billing name field with 'Mumbai' on #billing_name
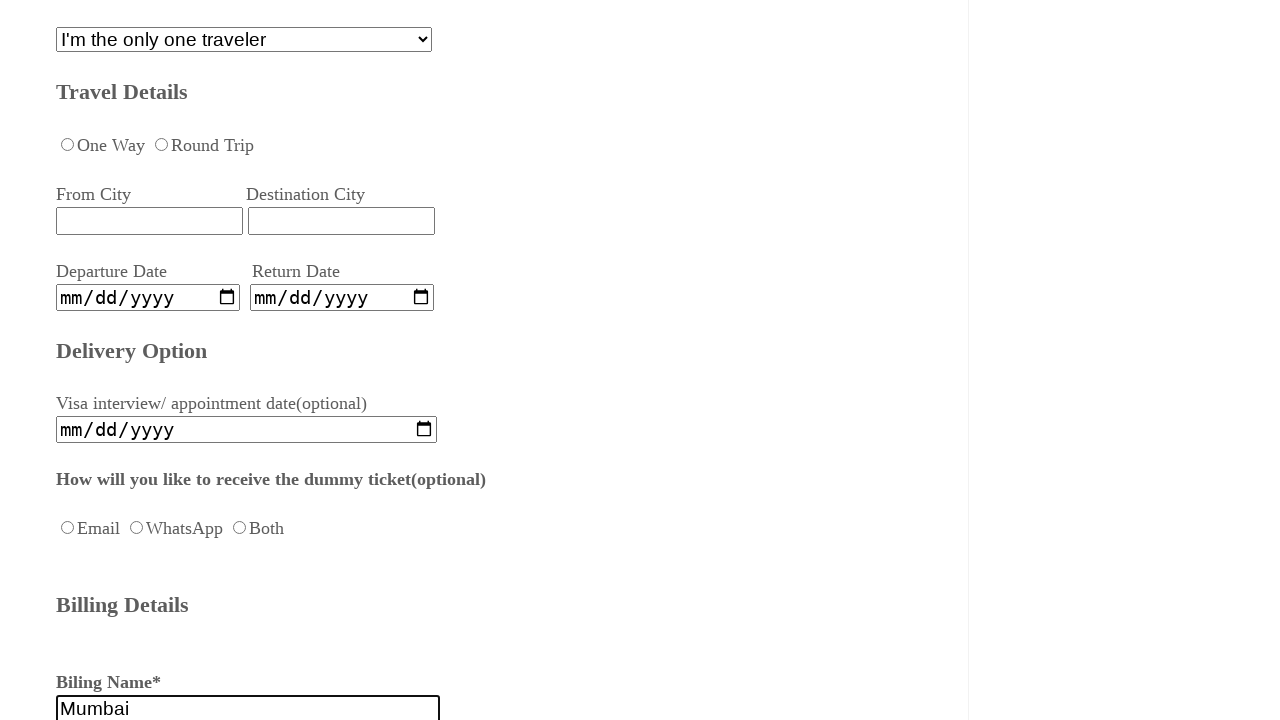

Phone field #billing_phone234 not found or timeout occurred, skipping
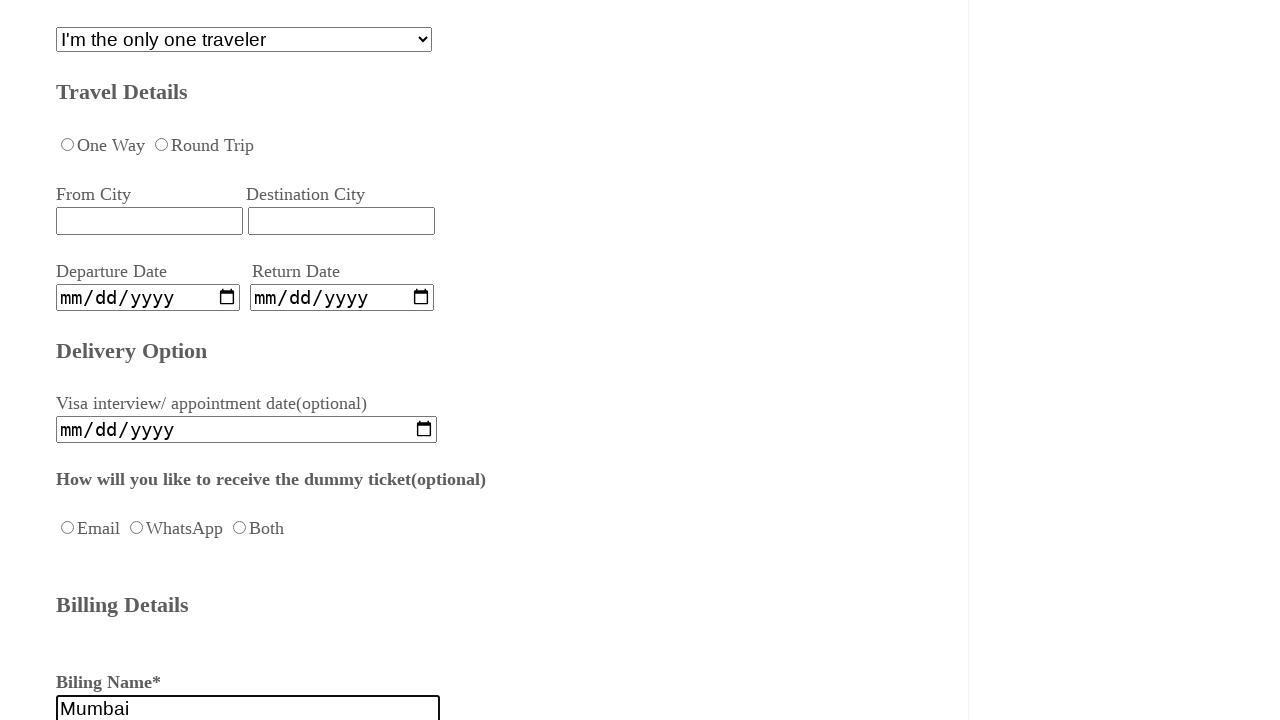

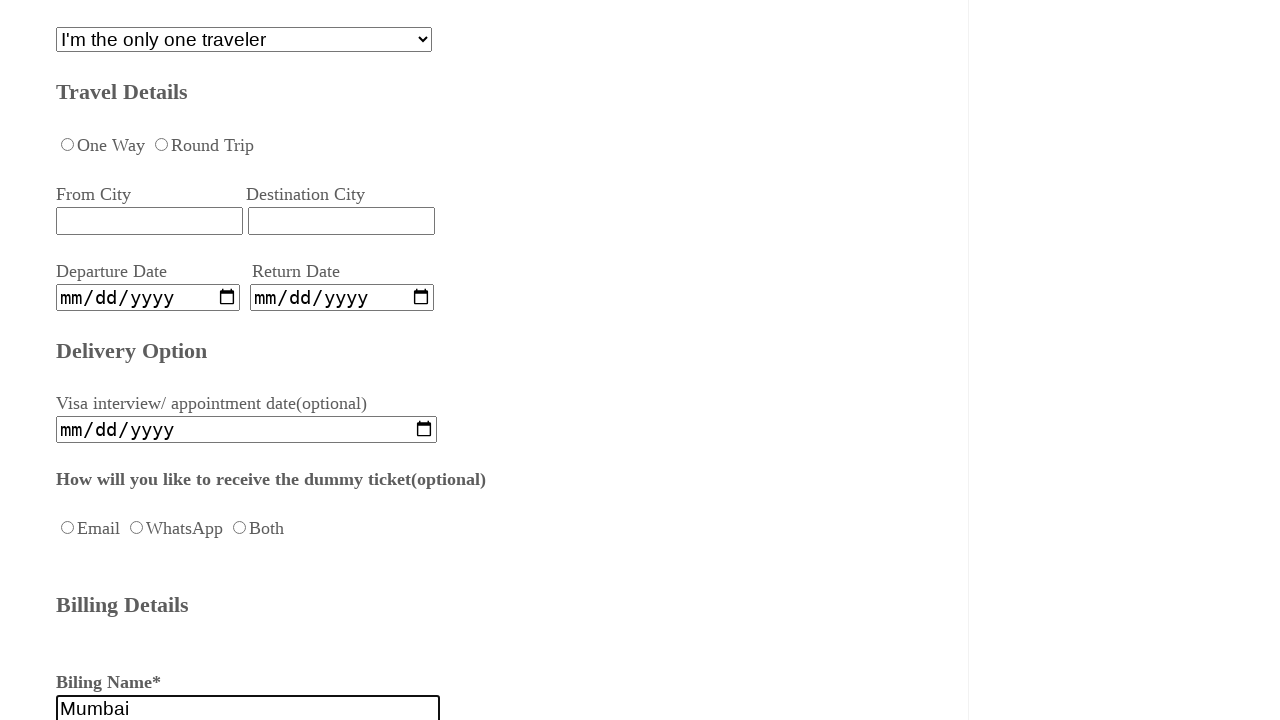